Tests login form password validation by submitting with a password shorter than 6 characters and verifying the error message

Starting URL: https://osstep.github.io/parametrize

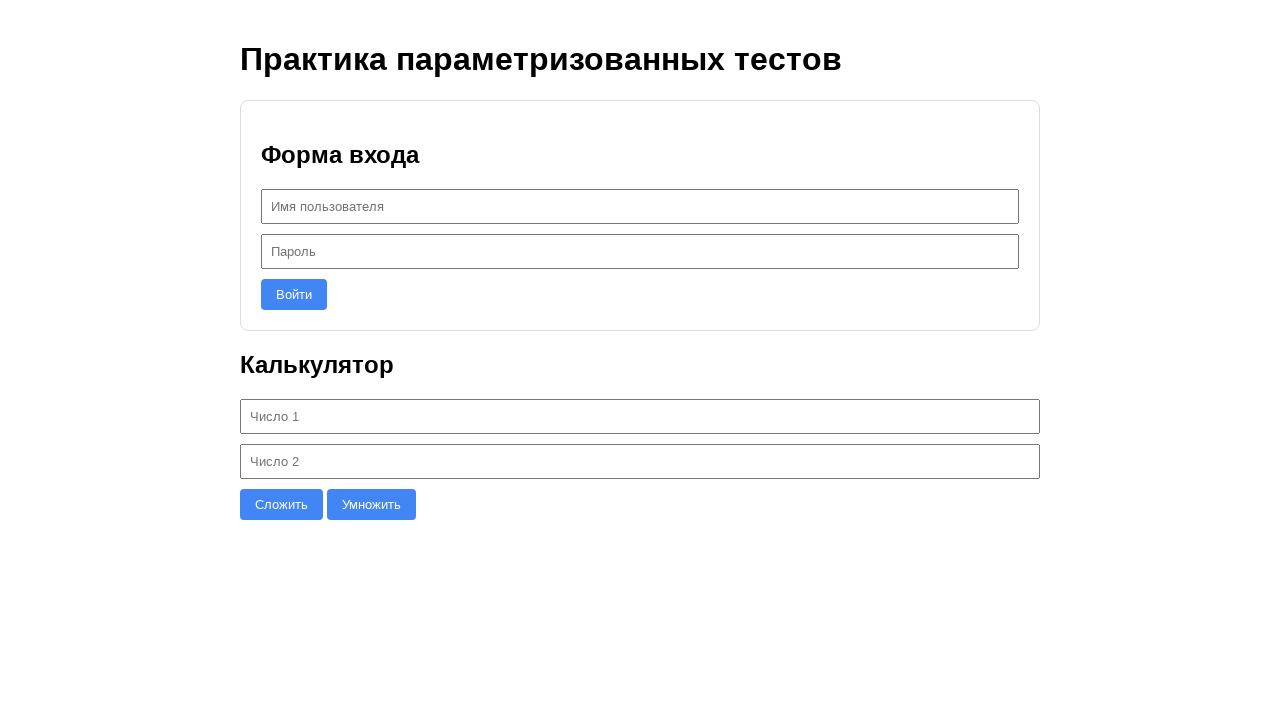

Filled username field with 'testuser' on internal:role=textbox[name="Имя пользователя"i]
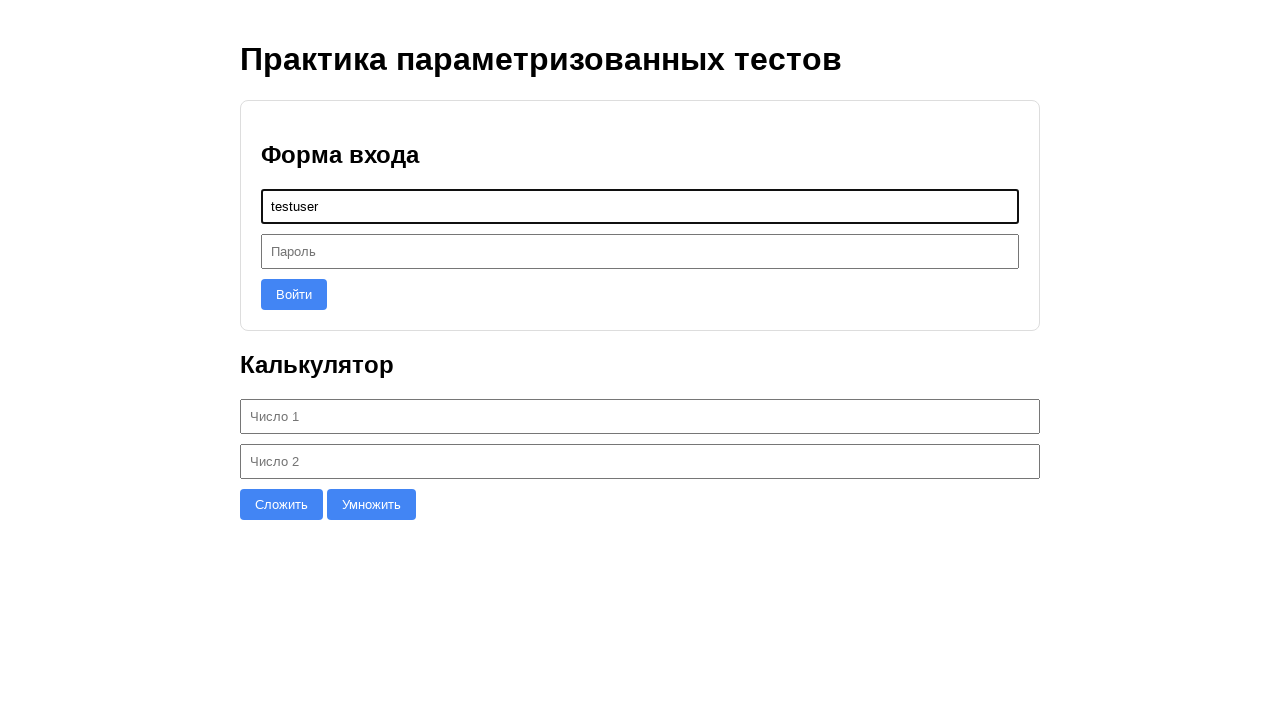

Filled password field with '123' (less than 6 characters) on internal:role=textbox[name="Пароль"i]
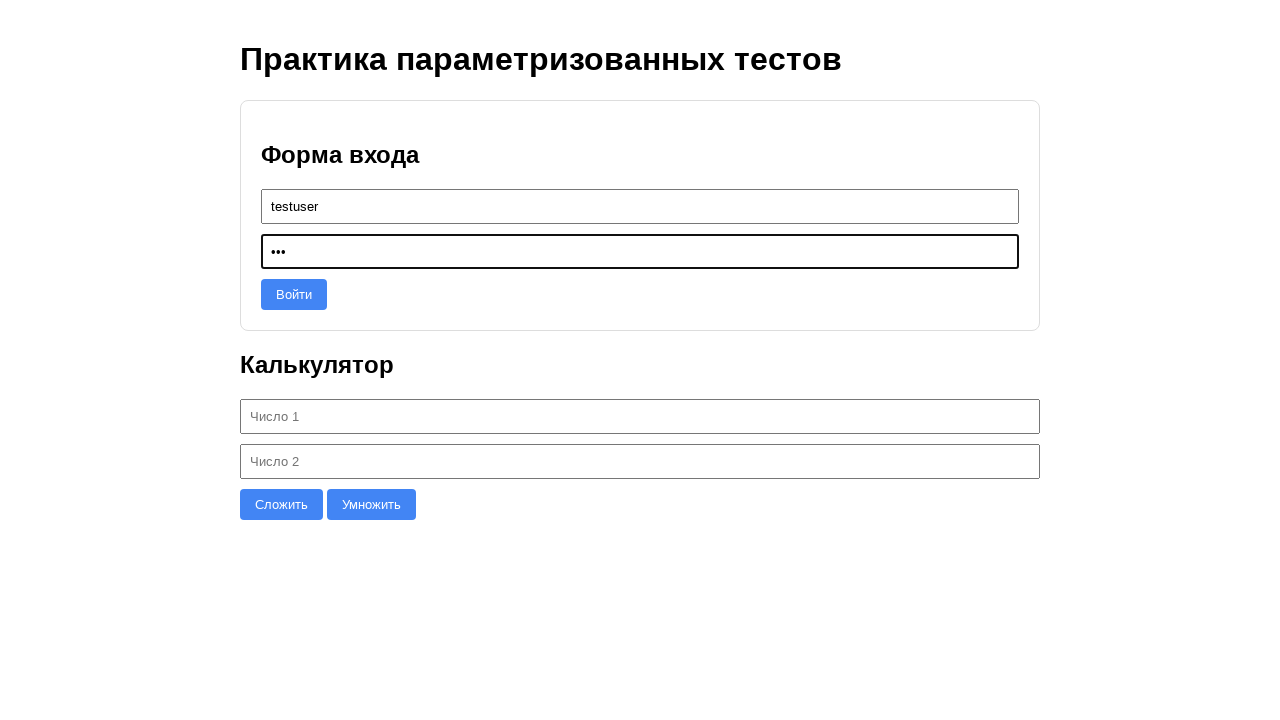

Clicked login button to submit form at (294, 294) on #login-btn
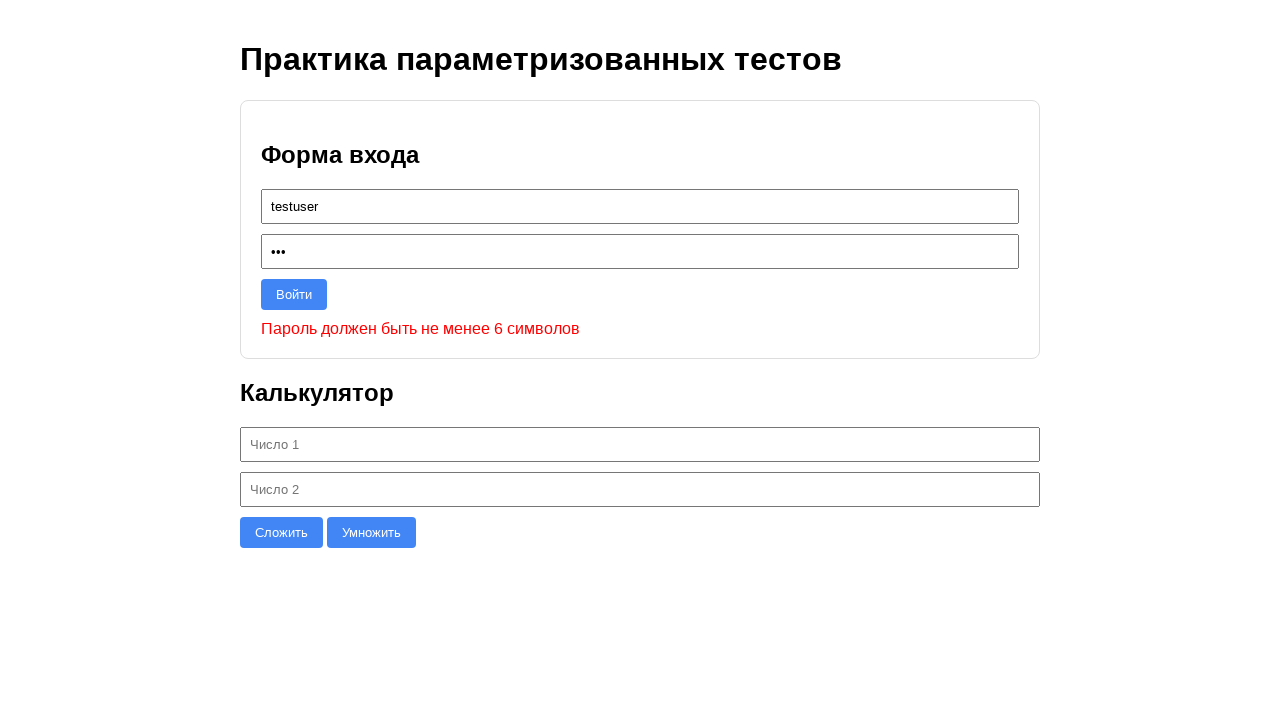

Error message appeared confirming password validation (Пароль должен быть не менее 6 символов)
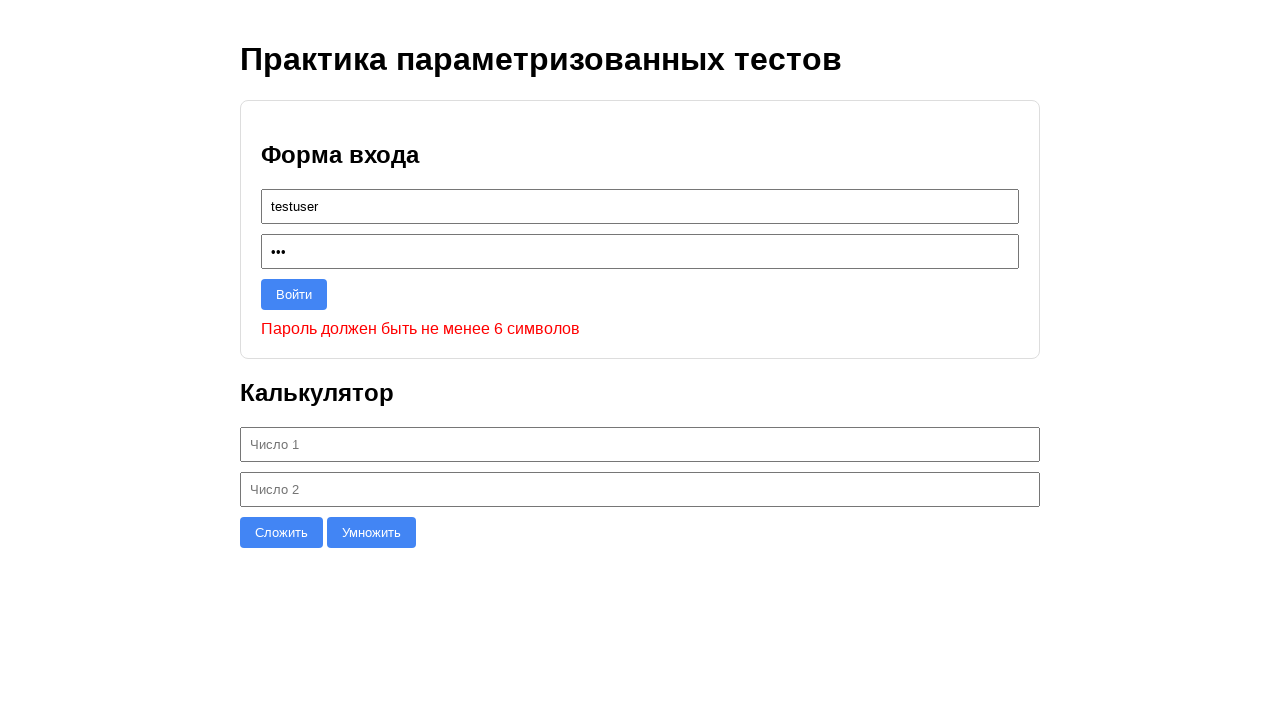

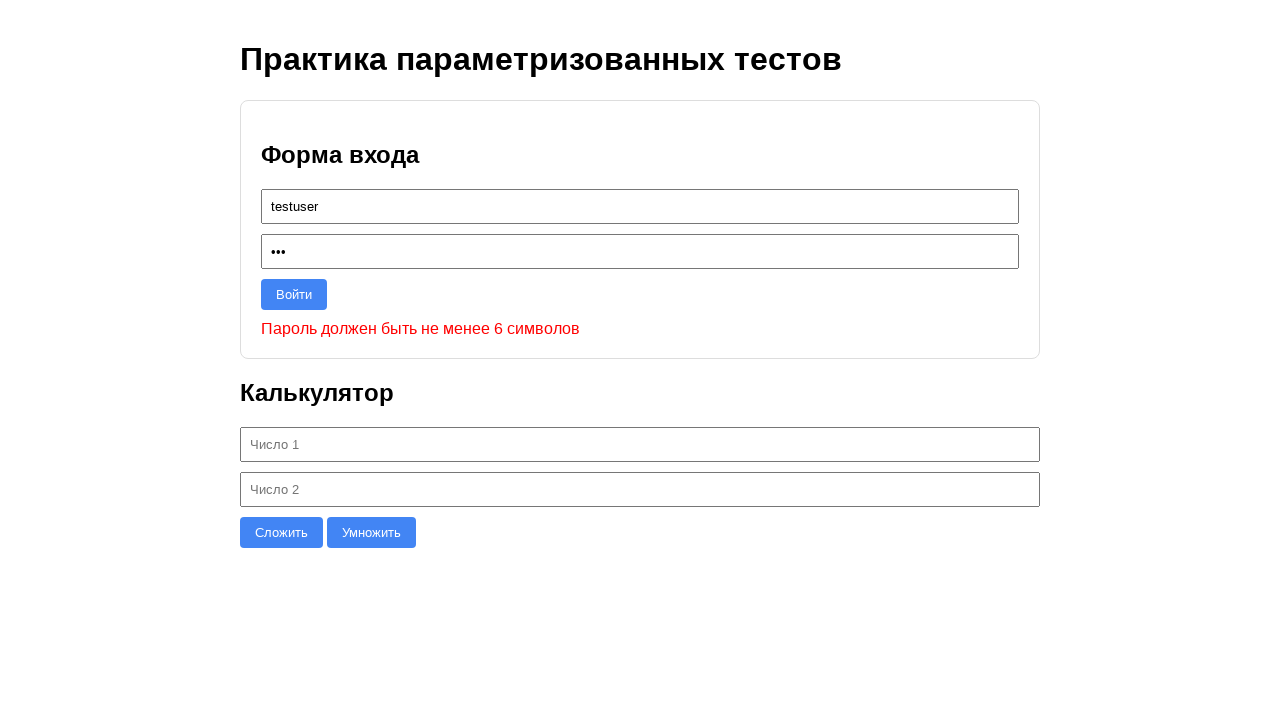